Tests right-click (context menu) functionality by performing a context click on a button element to trigger a custom context menu

Starting URL: http://swisnl.github.io/jQuery-contextMenu/demo/input.html

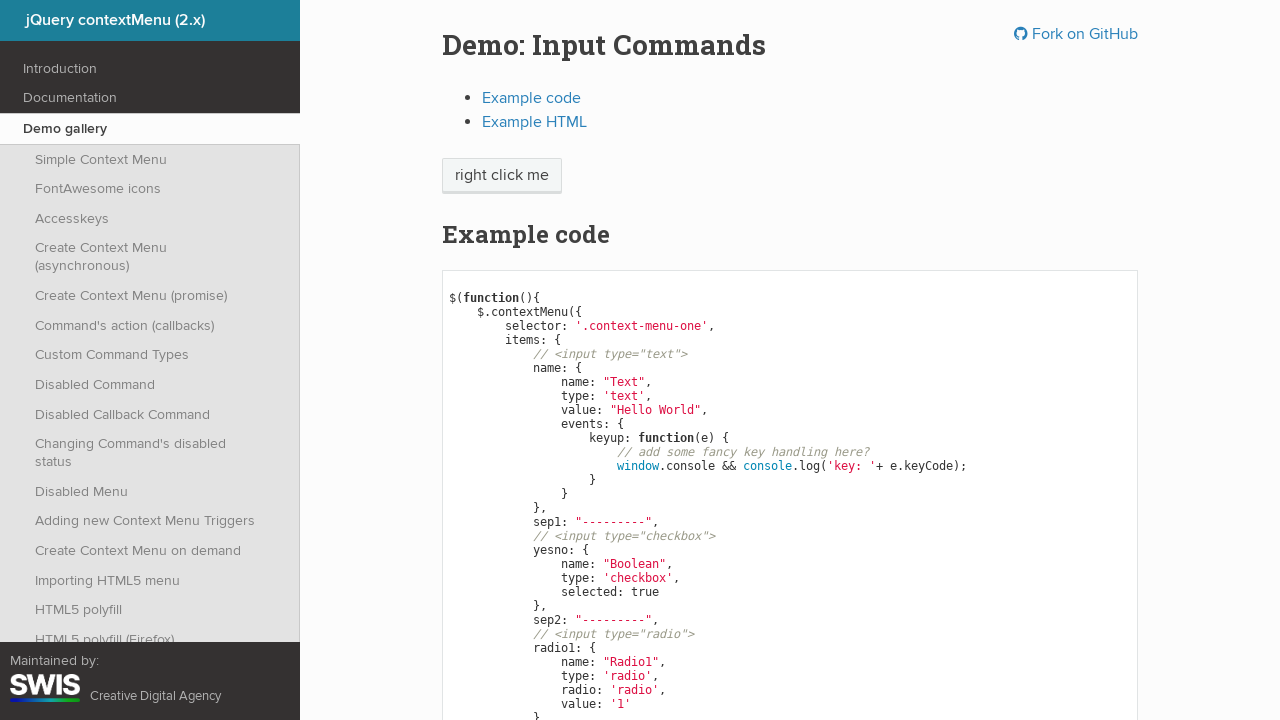

Located button element with context menu class
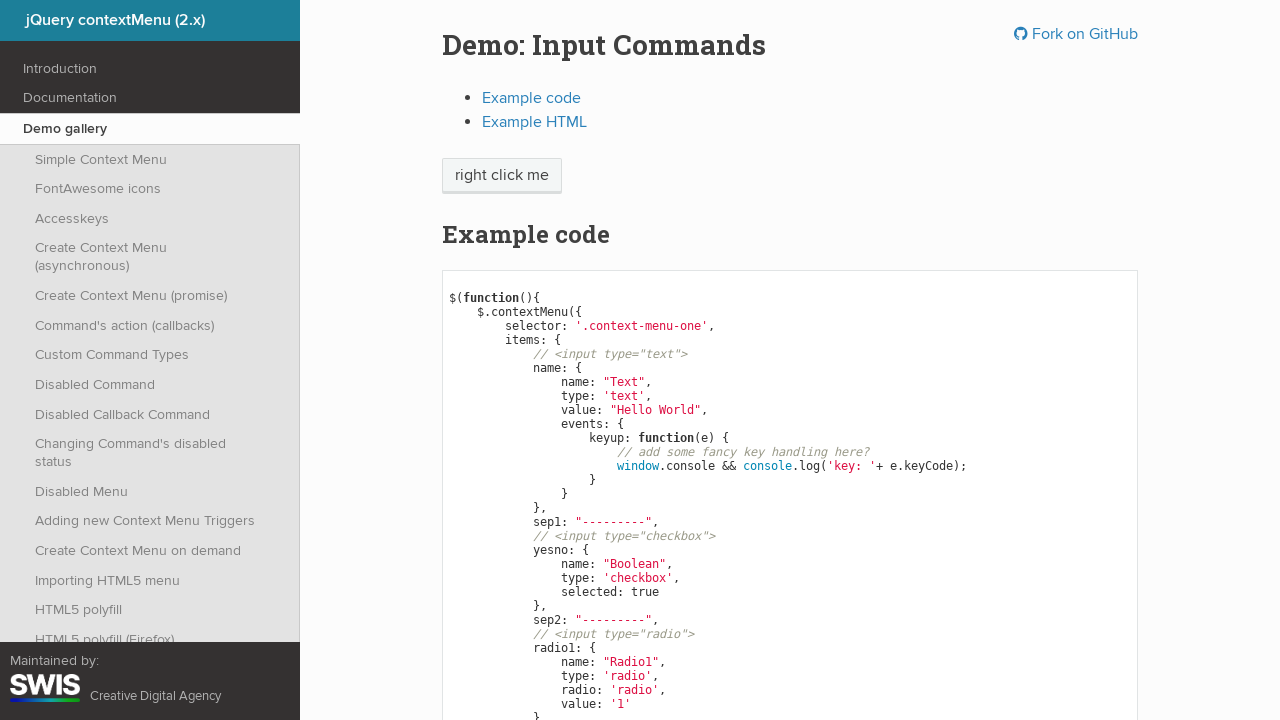

Performed right-click (context click) on button to trigger custom context menu at (502, 176) on xpath=//span[@class='context-menu-one btn btn-neutral']
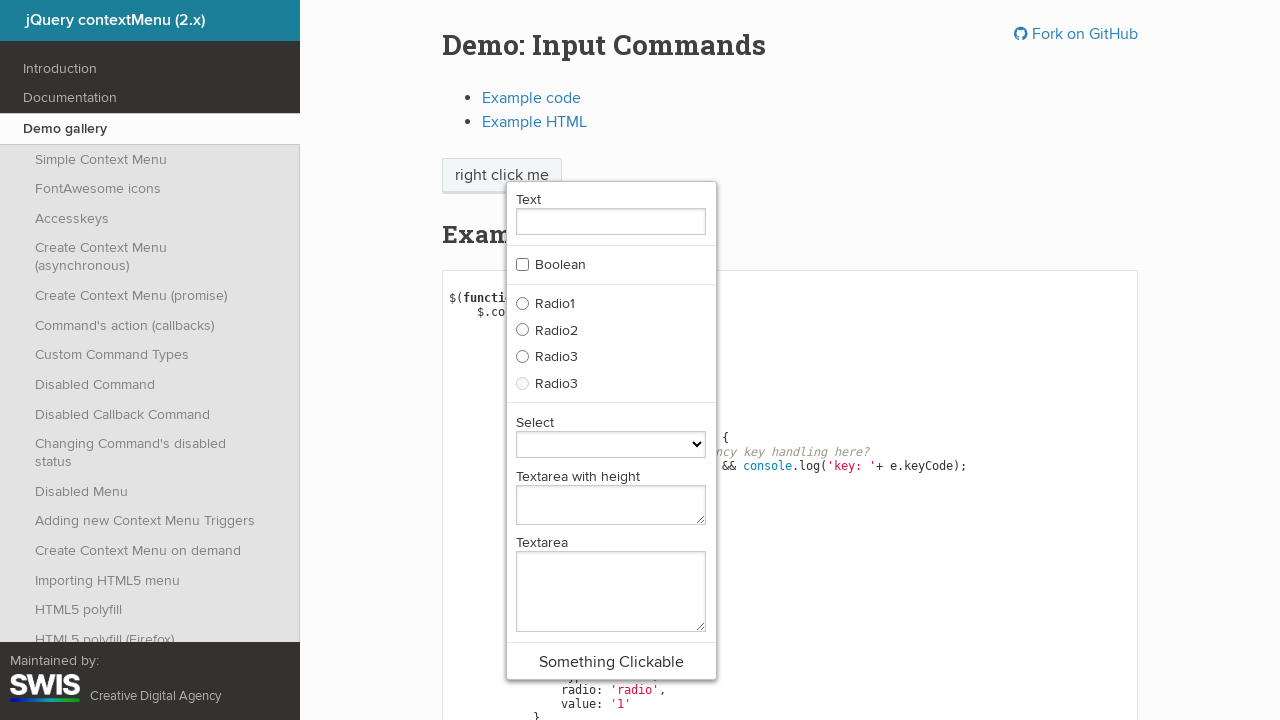

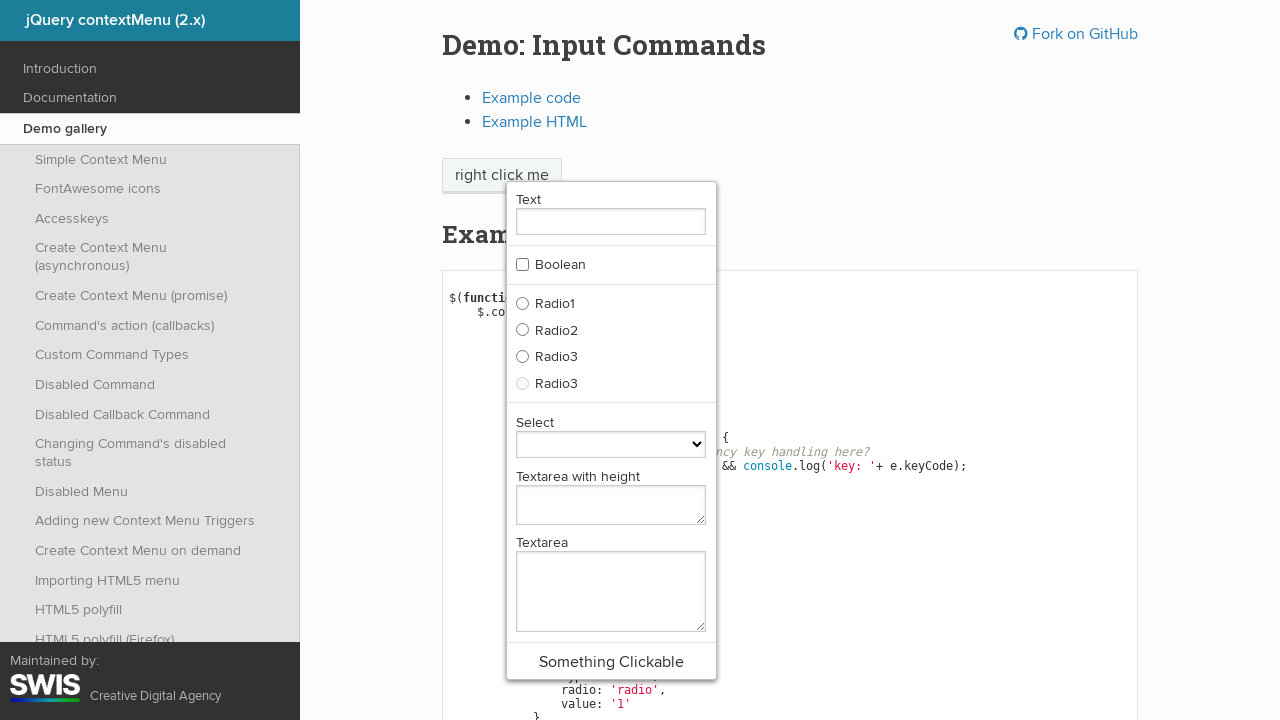